Verifies that the main navigation header elements (Solutions, Why OrangeHRM, Resources, Company) are displayed on the OrangeHRM homepage

Starting URL: https://www.orangehrm.com/

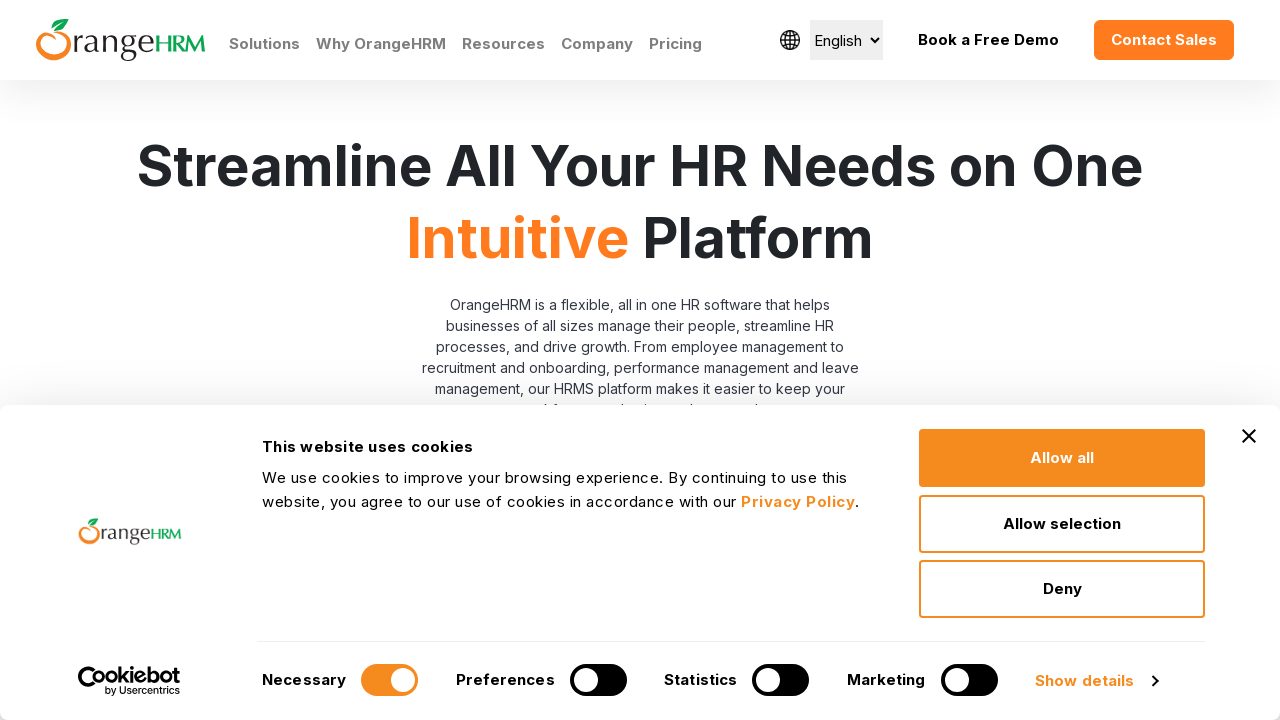

Navigated to OrangeHRM homepage
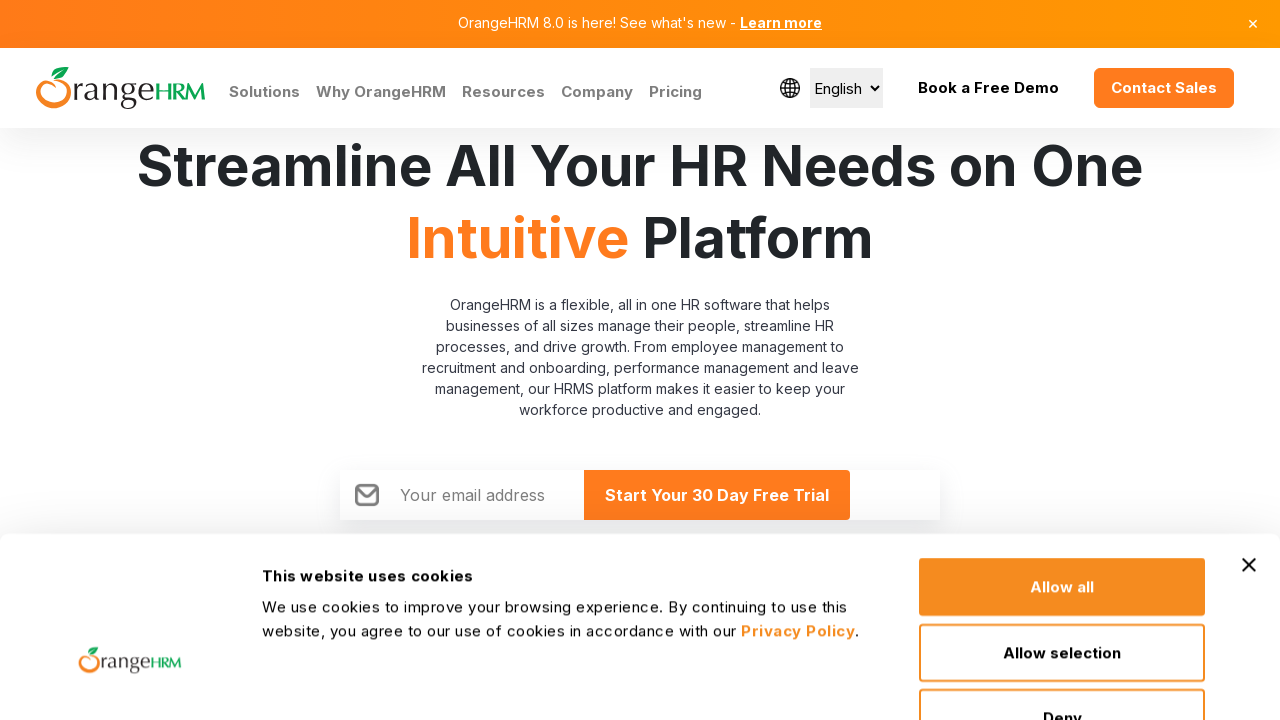

Header element '//a[text()='Solutions']' is visible
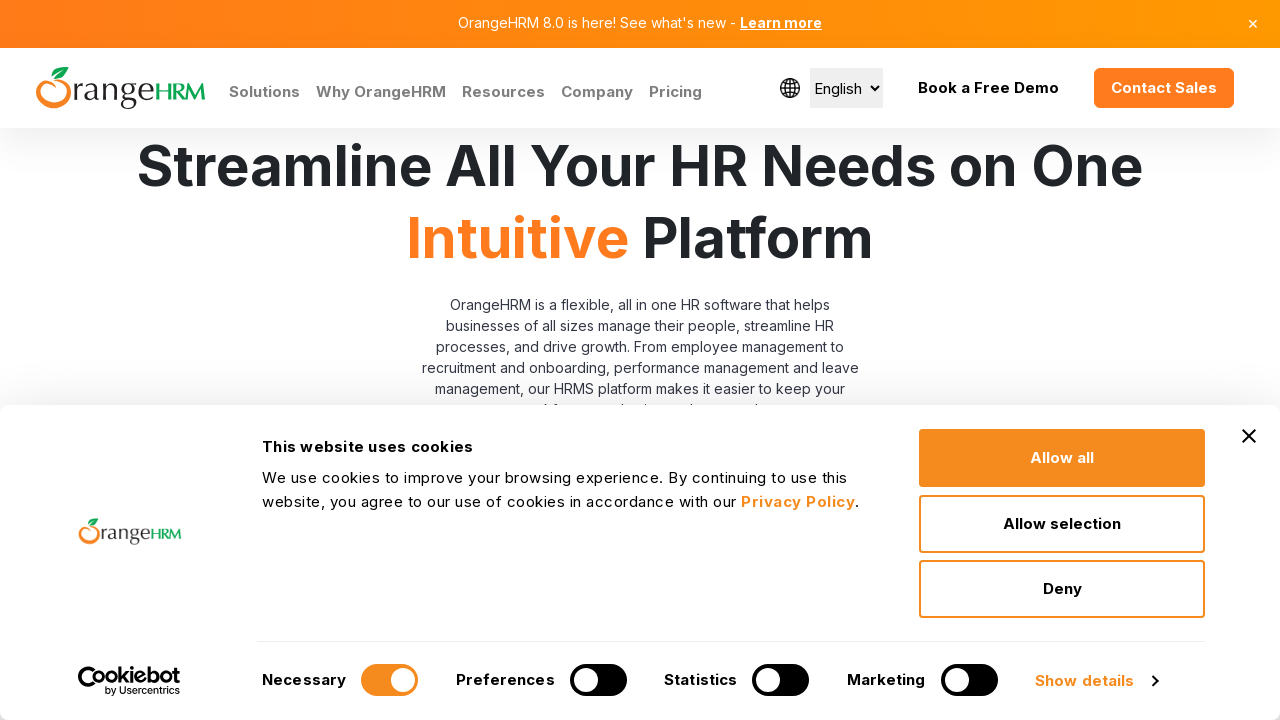

Header element '//a[text()='Why OrangeHRM']' is visible
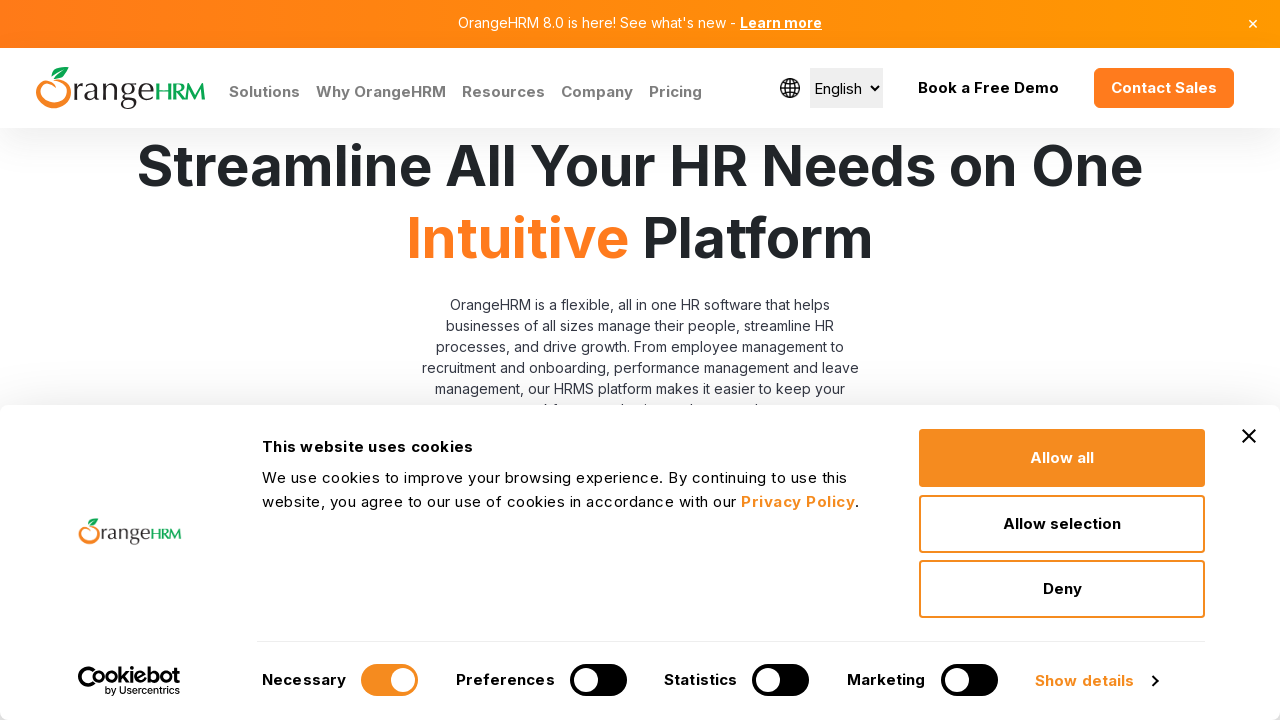

Header element '//a[text()='Resources']' is visible
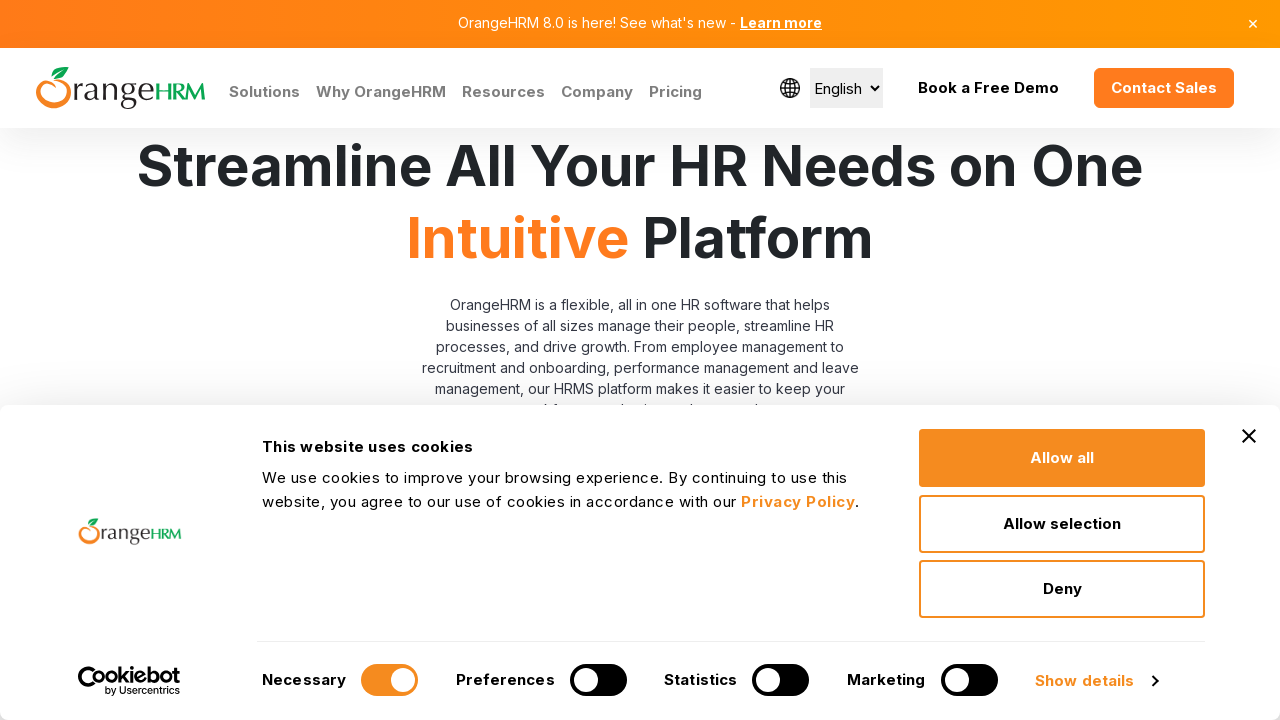

Header element '//a[text()='Company']' is visible
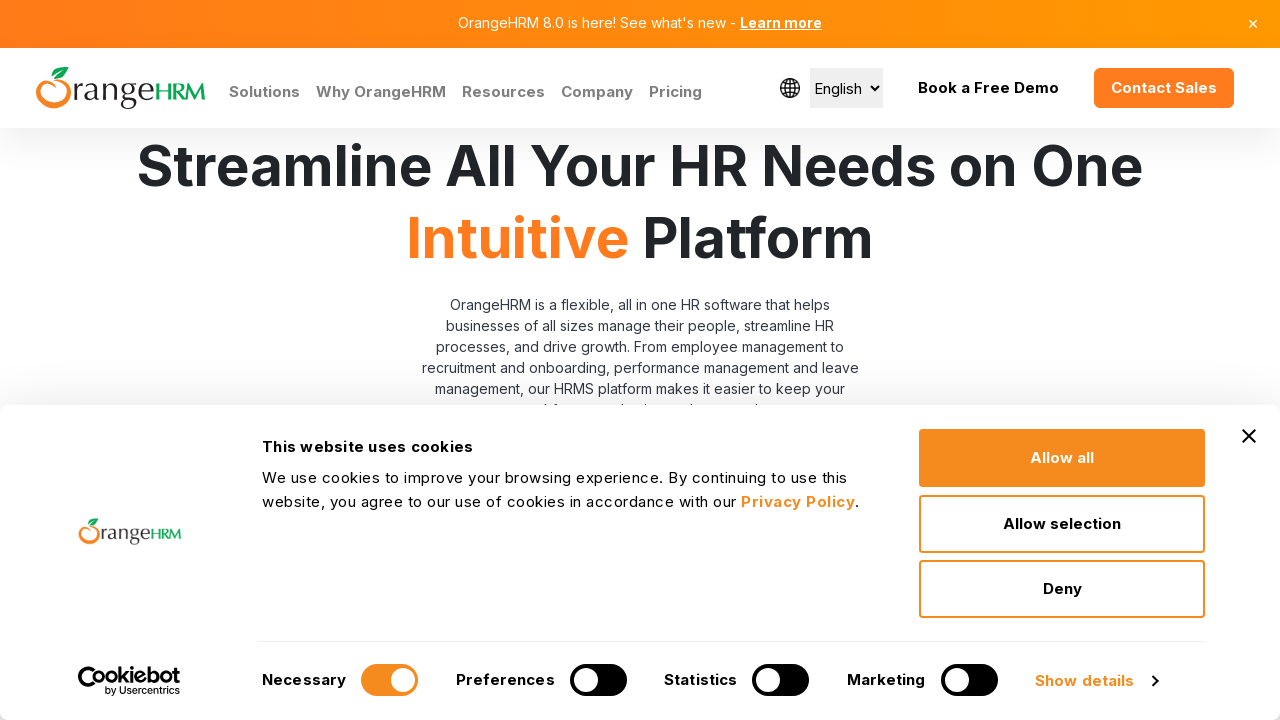

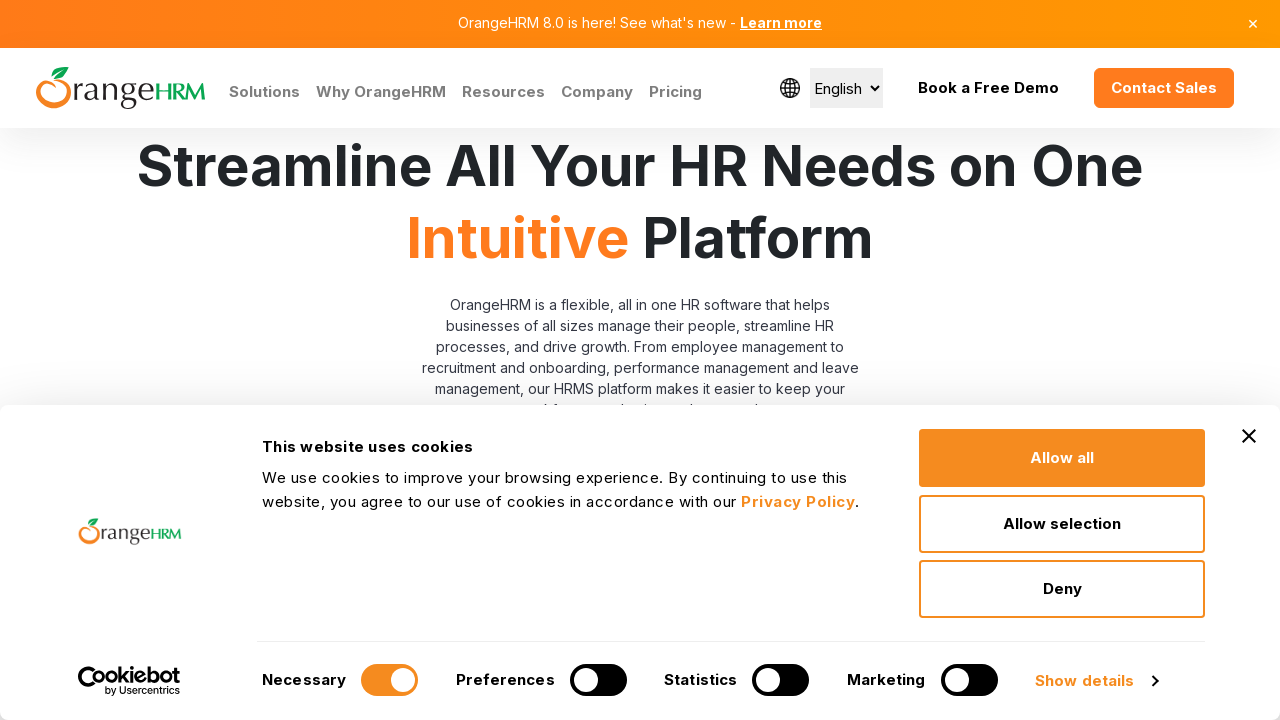